Tests drag and drop functionality using jQuery UI demo by dragging draggable element to droppable target

Starting URL: http://jqueryui.com/resources/demos/droppable/default.html

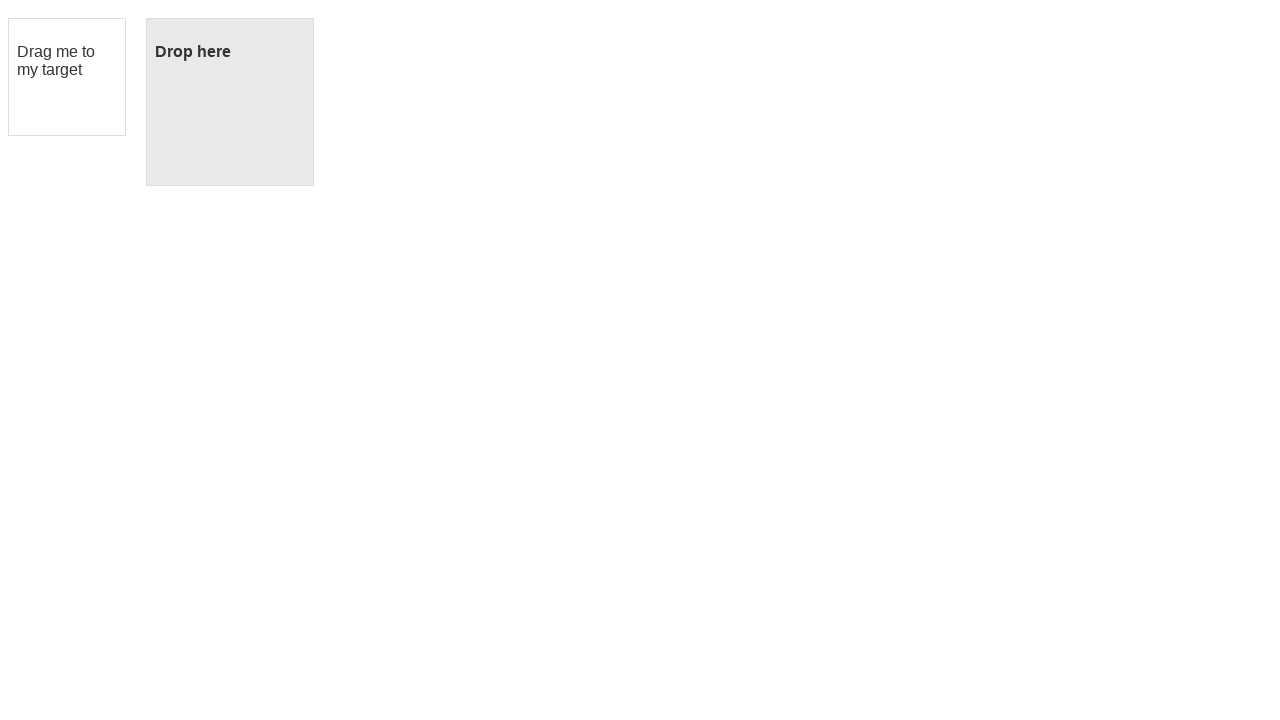

Located draggable element with ID 'draggable'
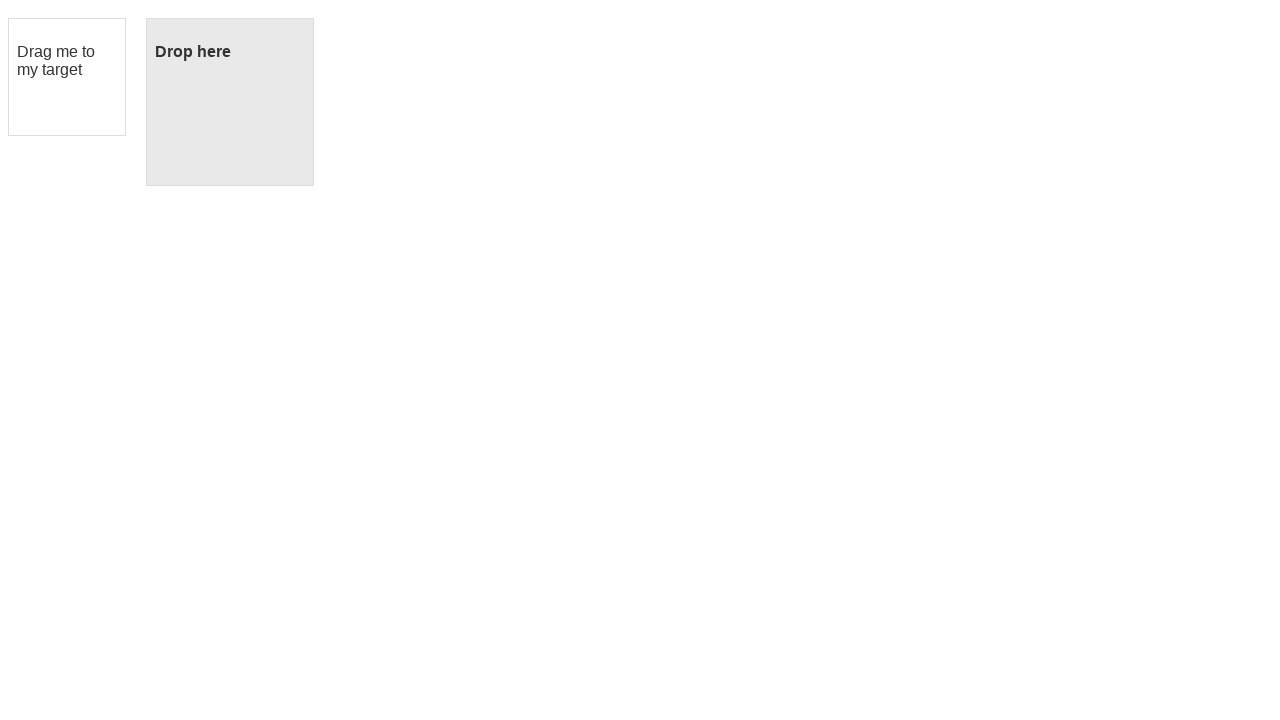

Located droppable target element with ID 'droppable'
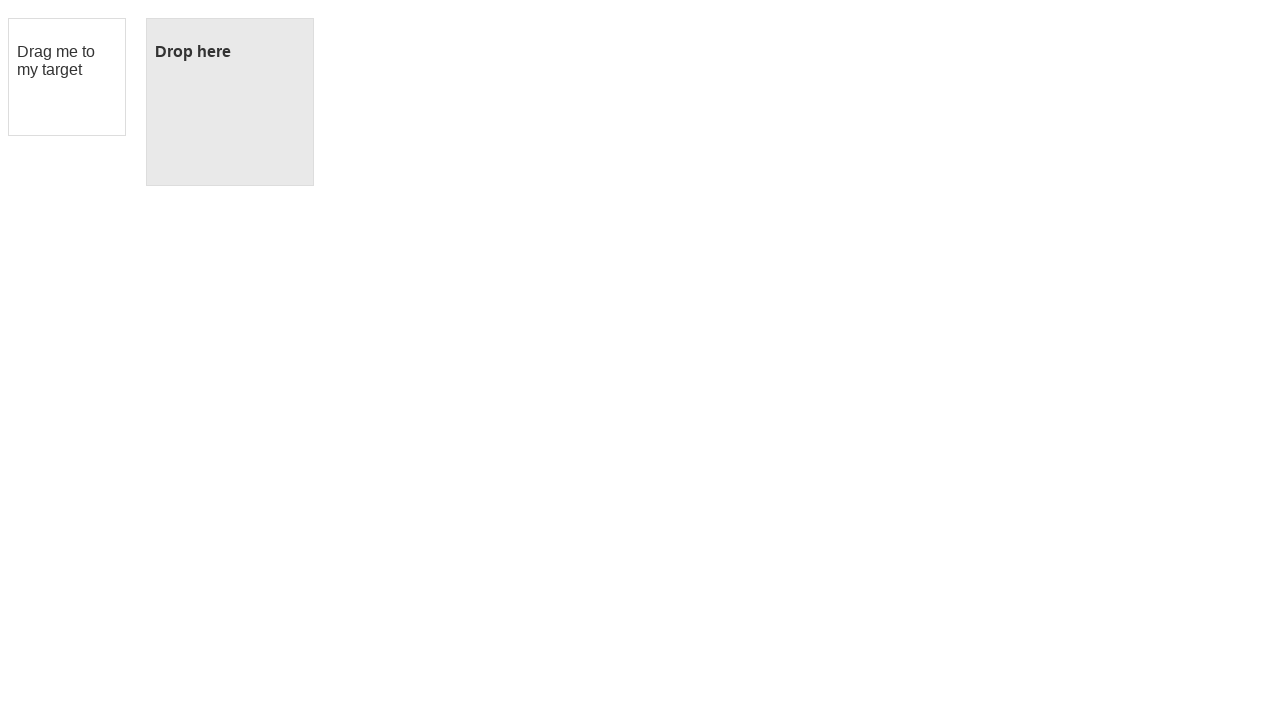

Dragged draggable element to droppable target at (230, 102)
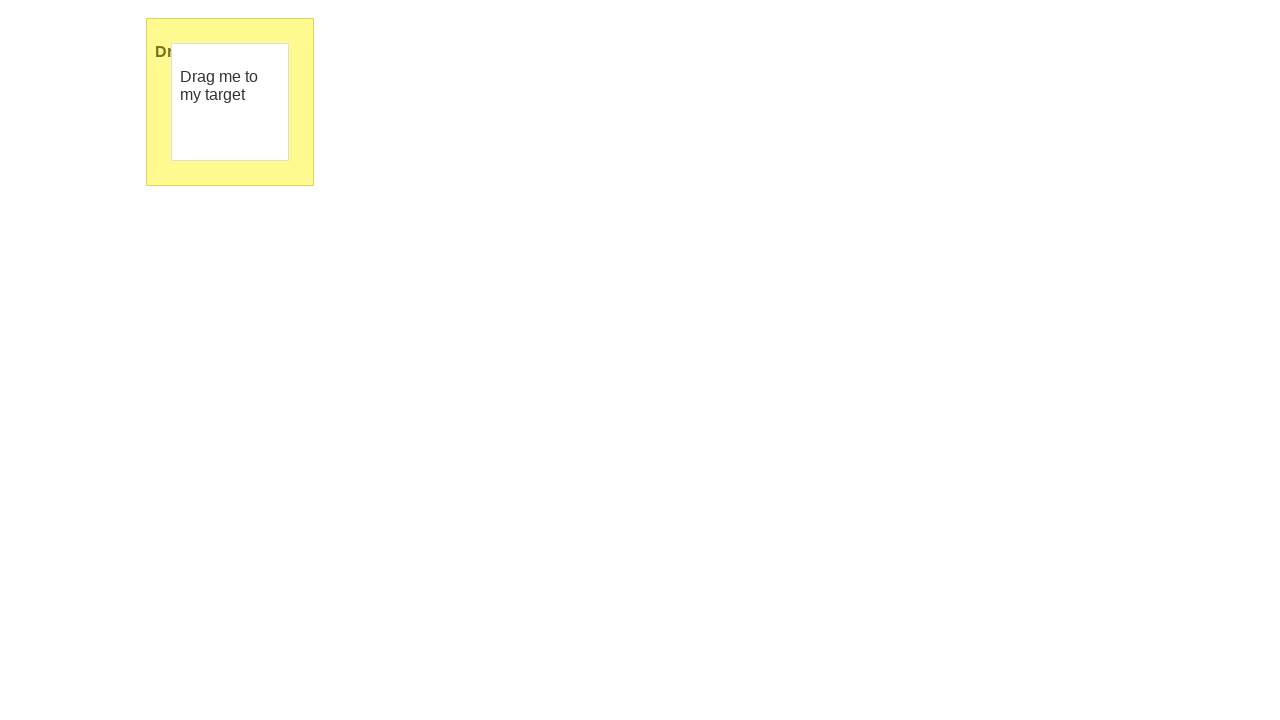

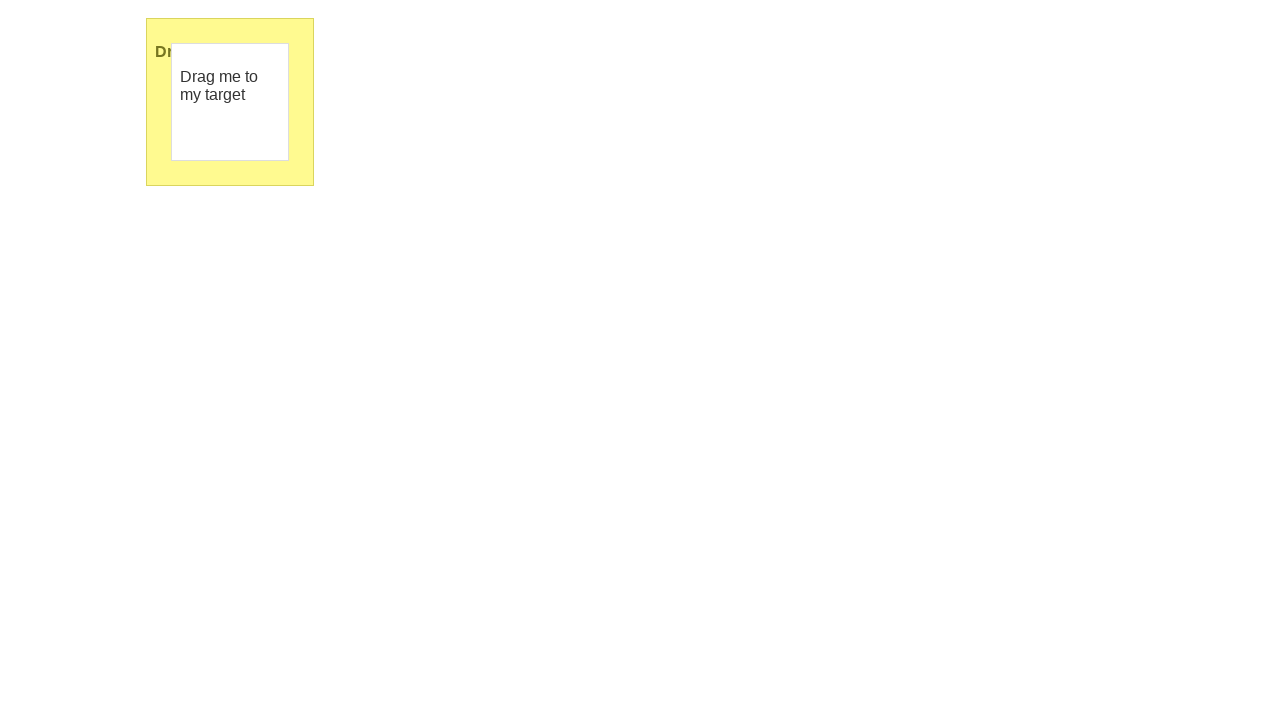